Fills out a practice registration form on demoqa.com with personal information including name, email, gender, mobile number, date of birth, hobbies, and address, then submits the form.

Starting URL: https://demoqa.com/automation-practice-form

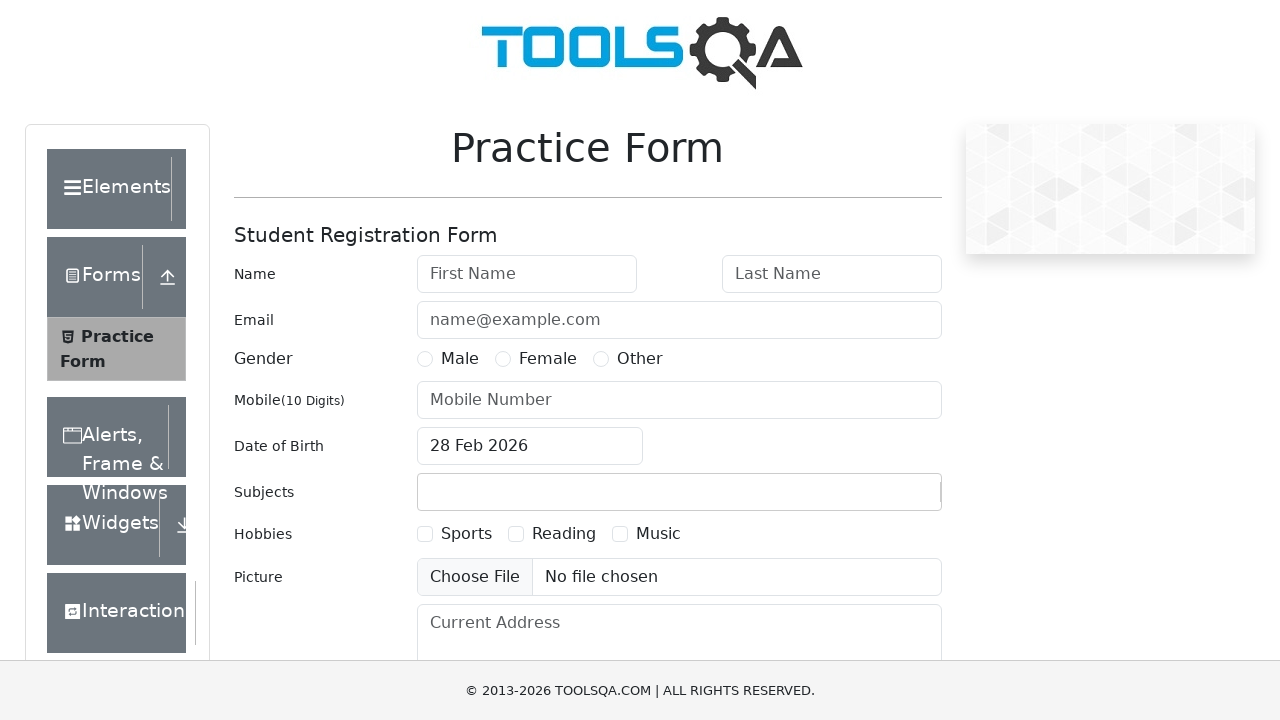

Filled first name field with 'Glenn' on #firstName
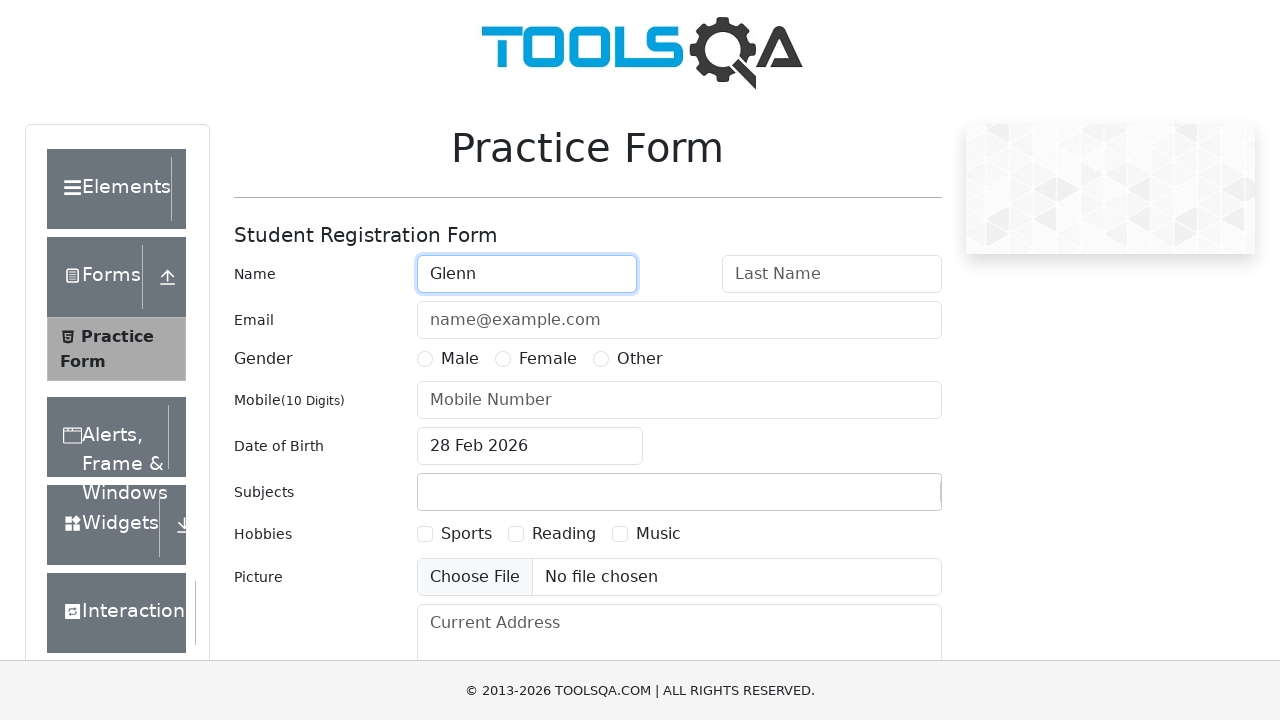

Filled last name field with 'Miller' on #lastName
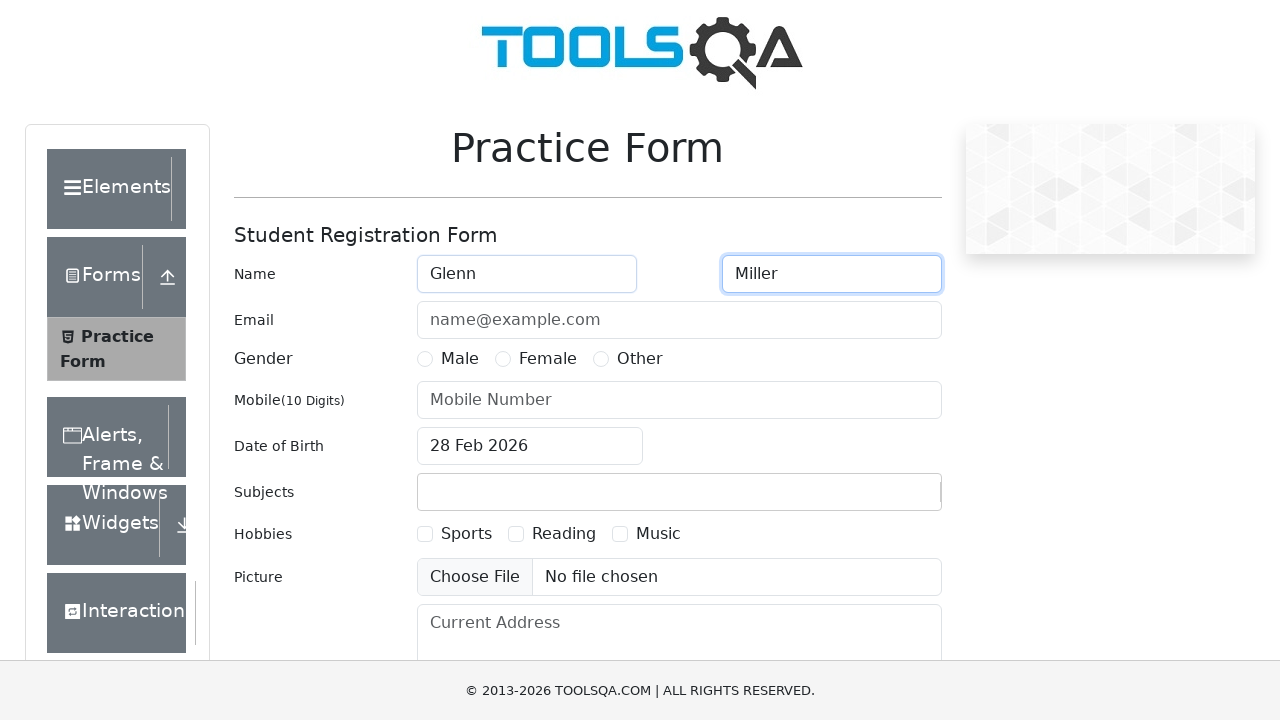

Filled email field with 'glen@miller.com' on #userEmail
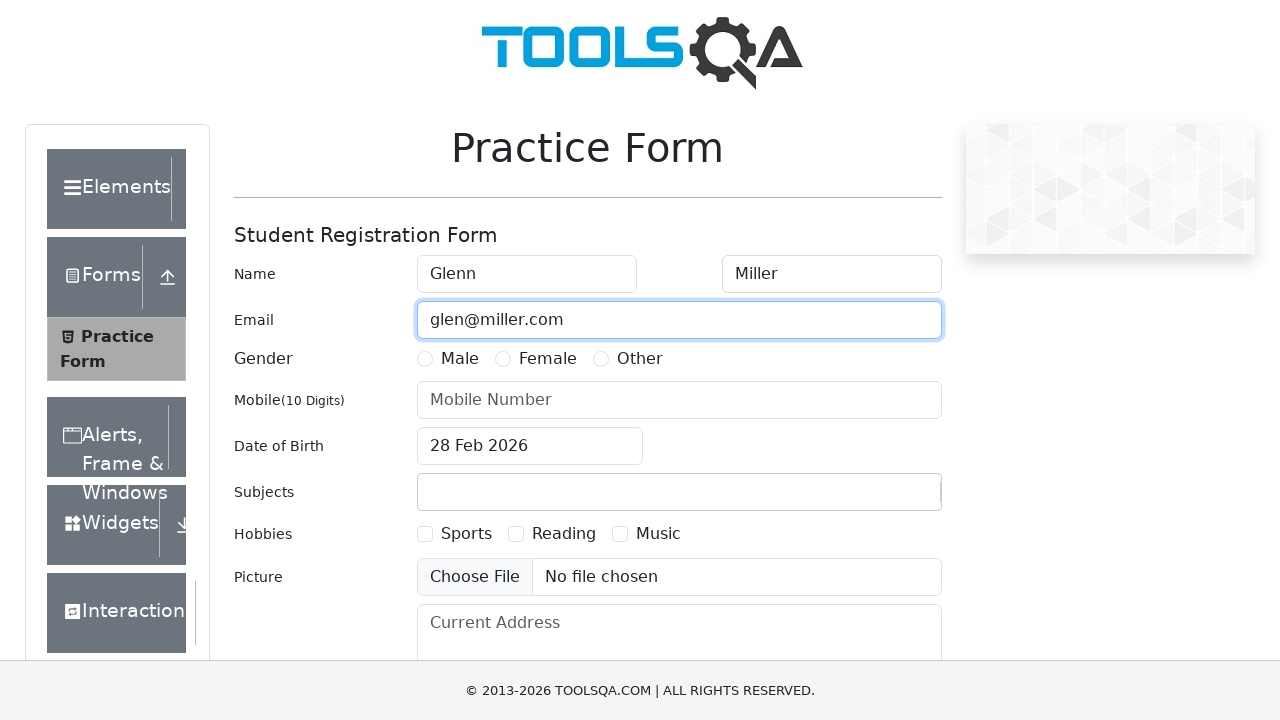

Selected 'Male' gender option at (460, 359) on xpath=//div[@id='genterWrapper']/div[2]/div[1]/label
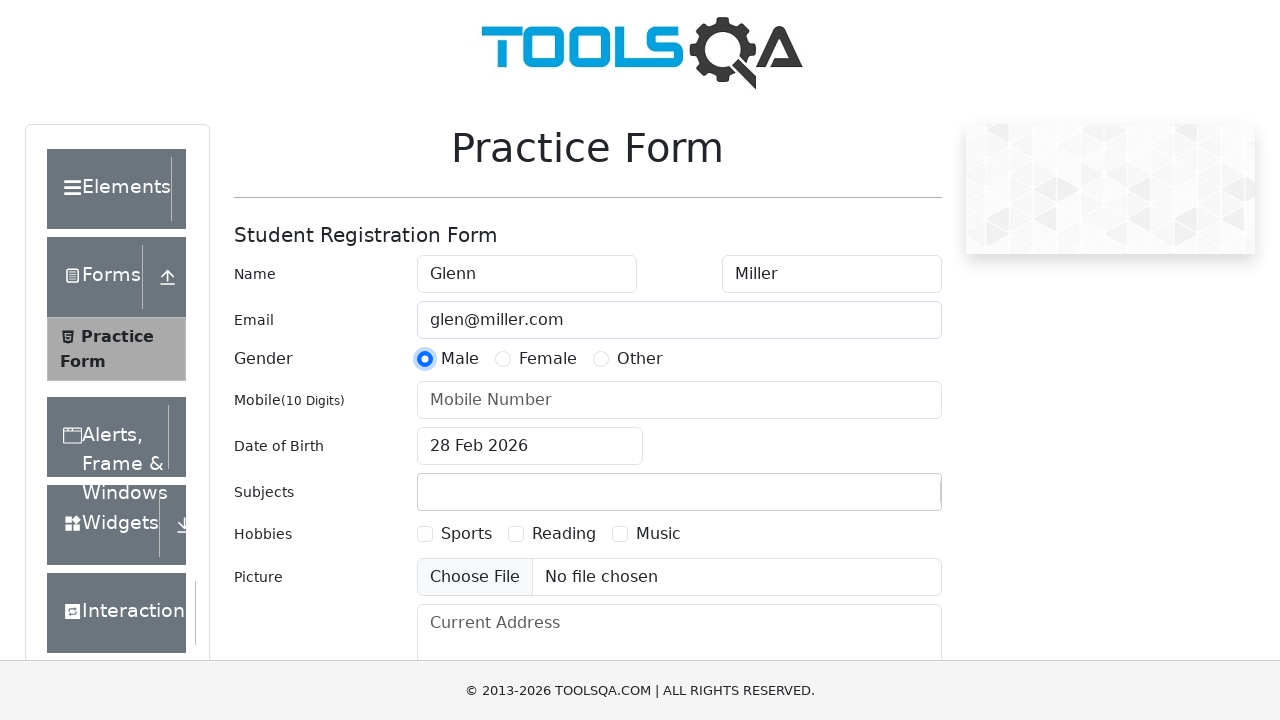

Filled mobile number field with '3231231231' on input[placeholder='Mobile Number']
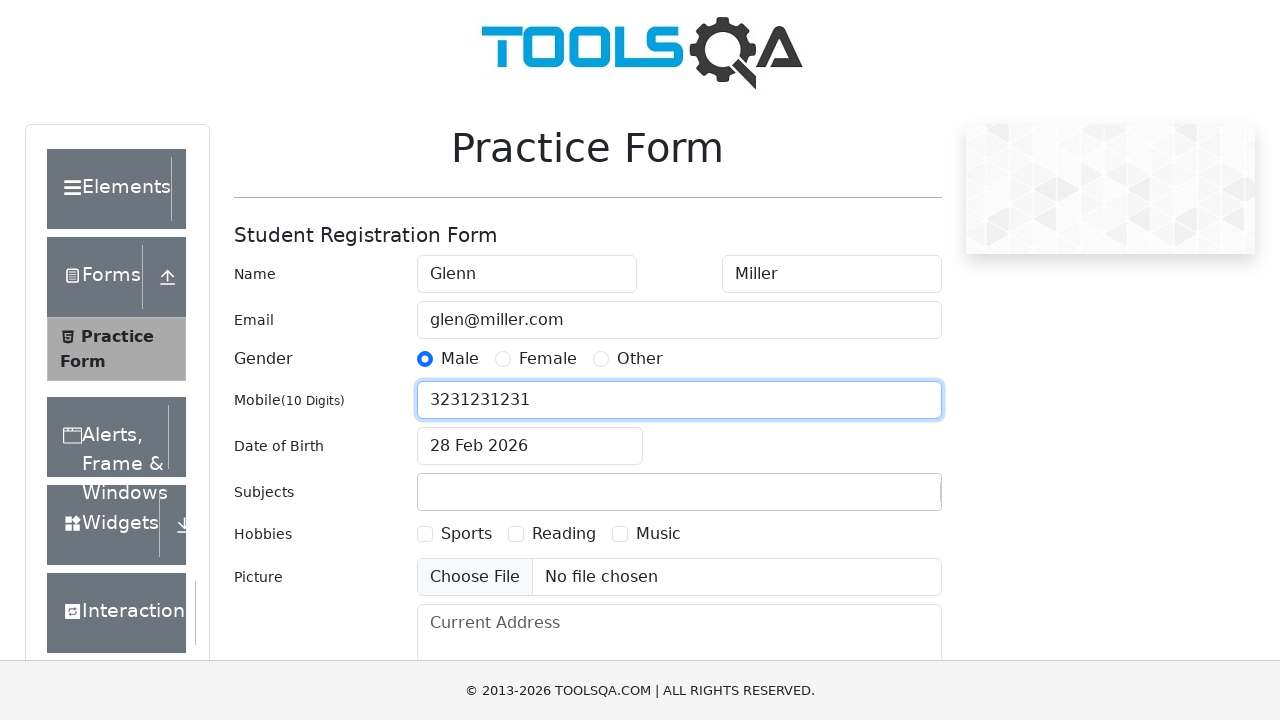

Filled subject field with 'a new subject' on #subjectsInput
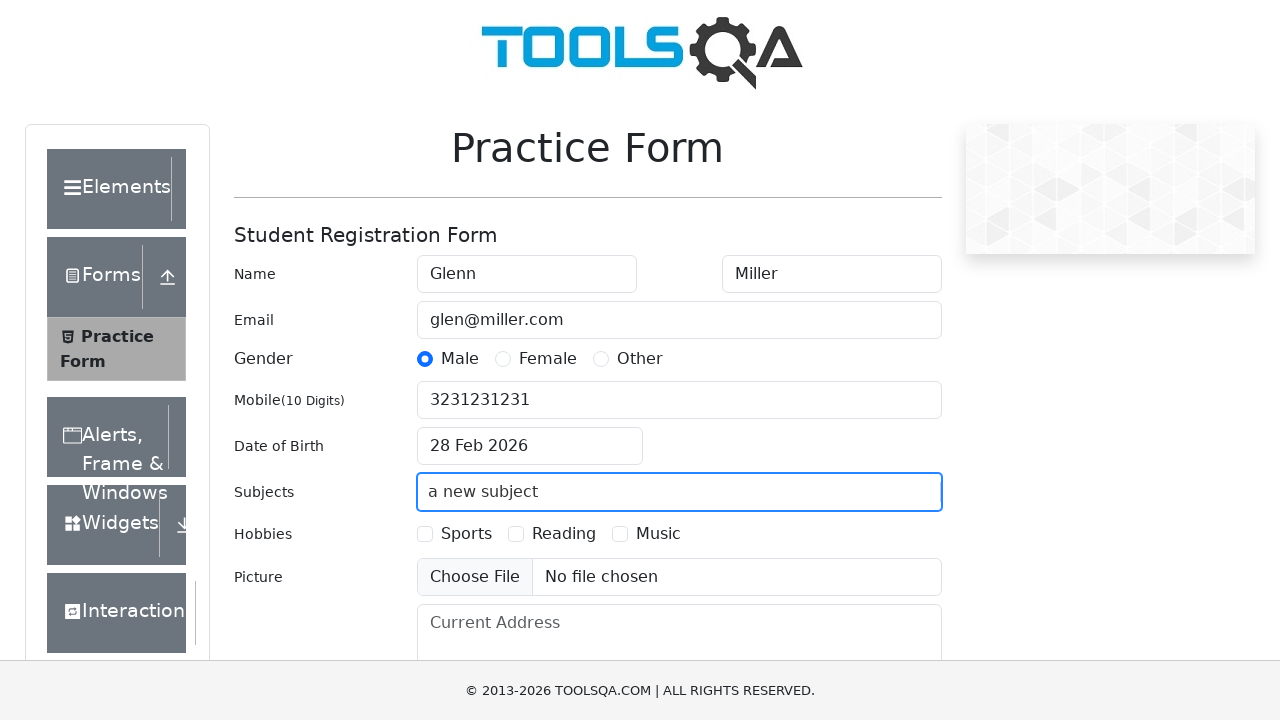

Clicked date of birth input to open calendar at (530, 446) on #dateOfBirthInput
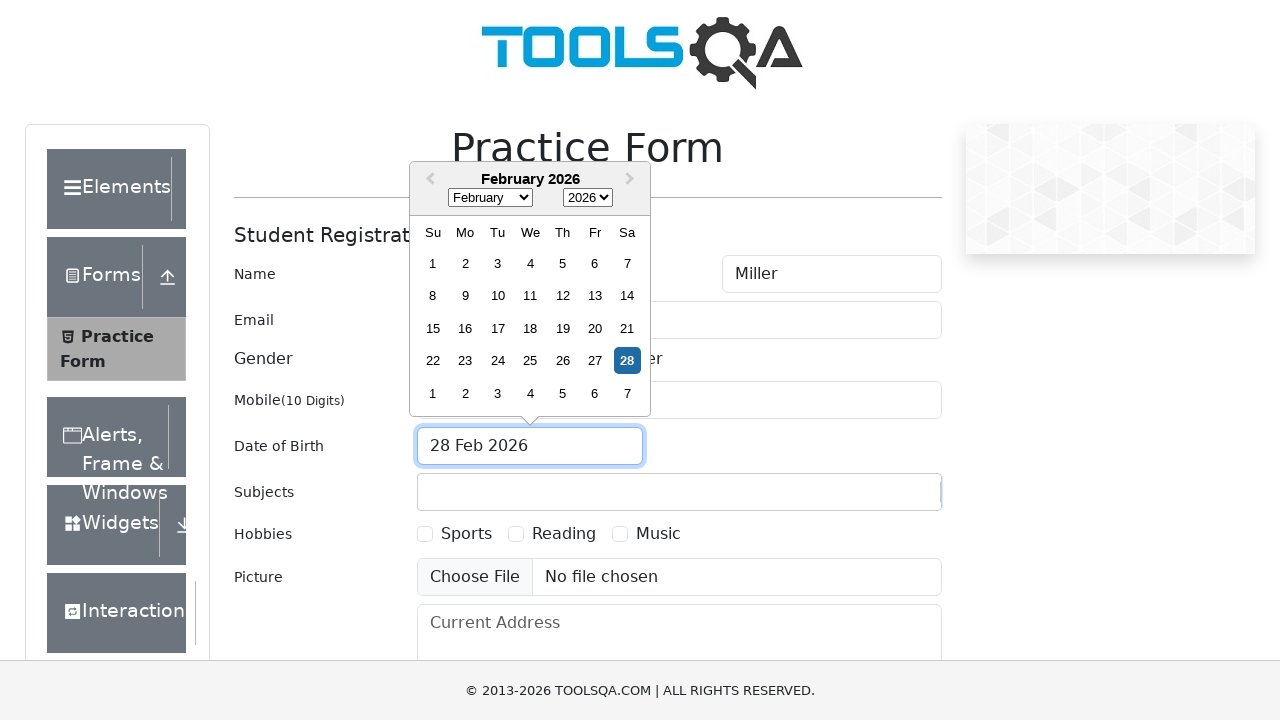

Selected today's date from calendar at (627, 361) on .react-datepicker__day--today
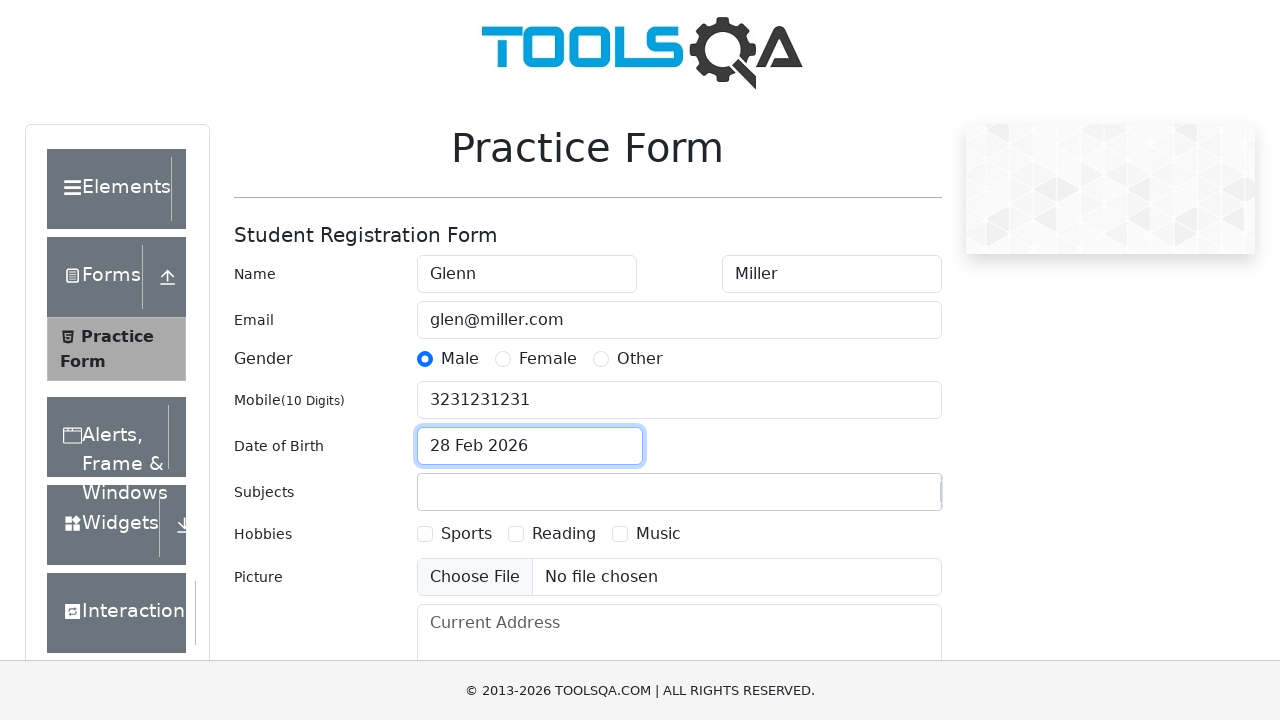

Selected 'Sports' hobby checkbox at (466, 534) on xpath=//div[@id='hobbiesWrapper']/div[2]/div[1]/label
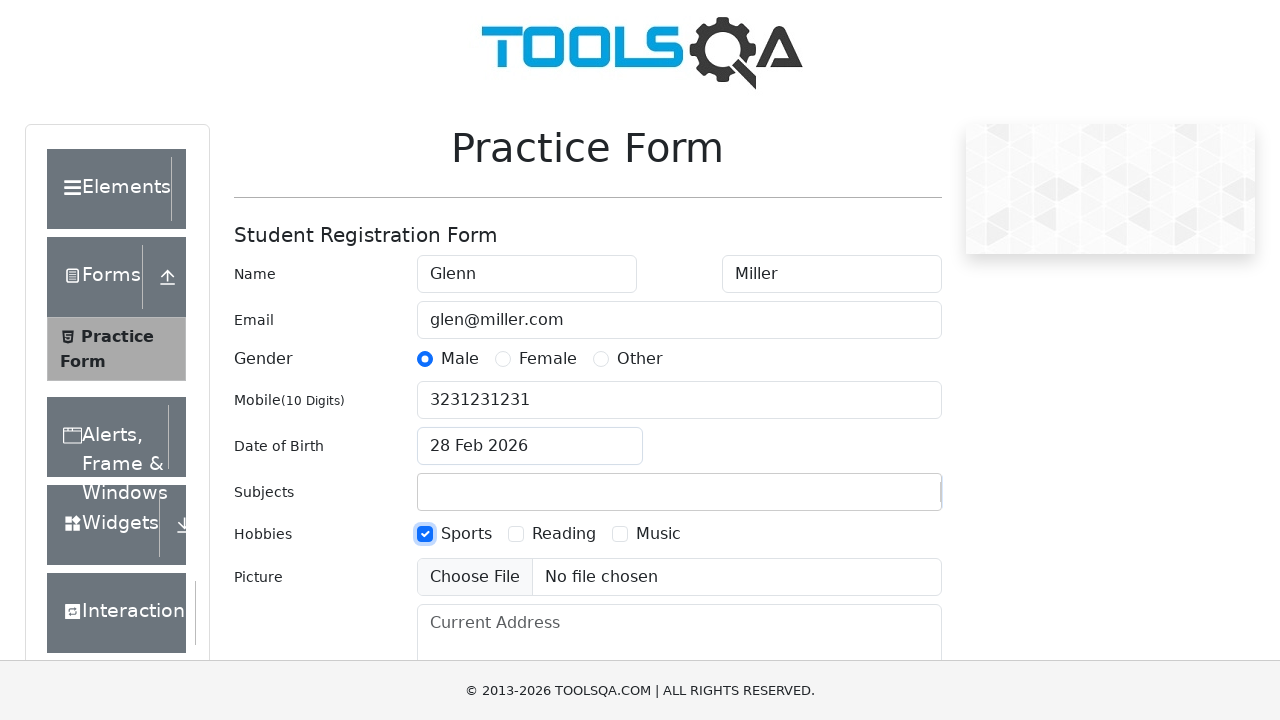

Filled current address field with 'Vitebsk' on textarea[placeholder='Current Address']
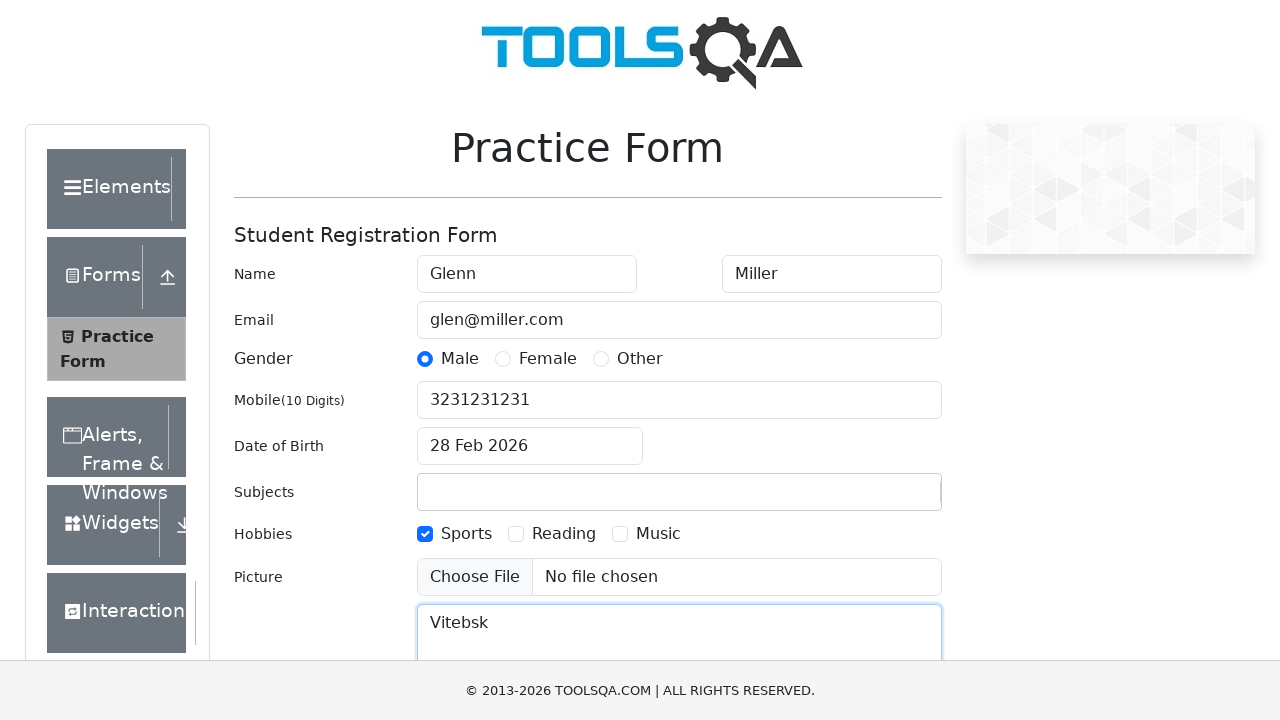

Scrolled submit button into view
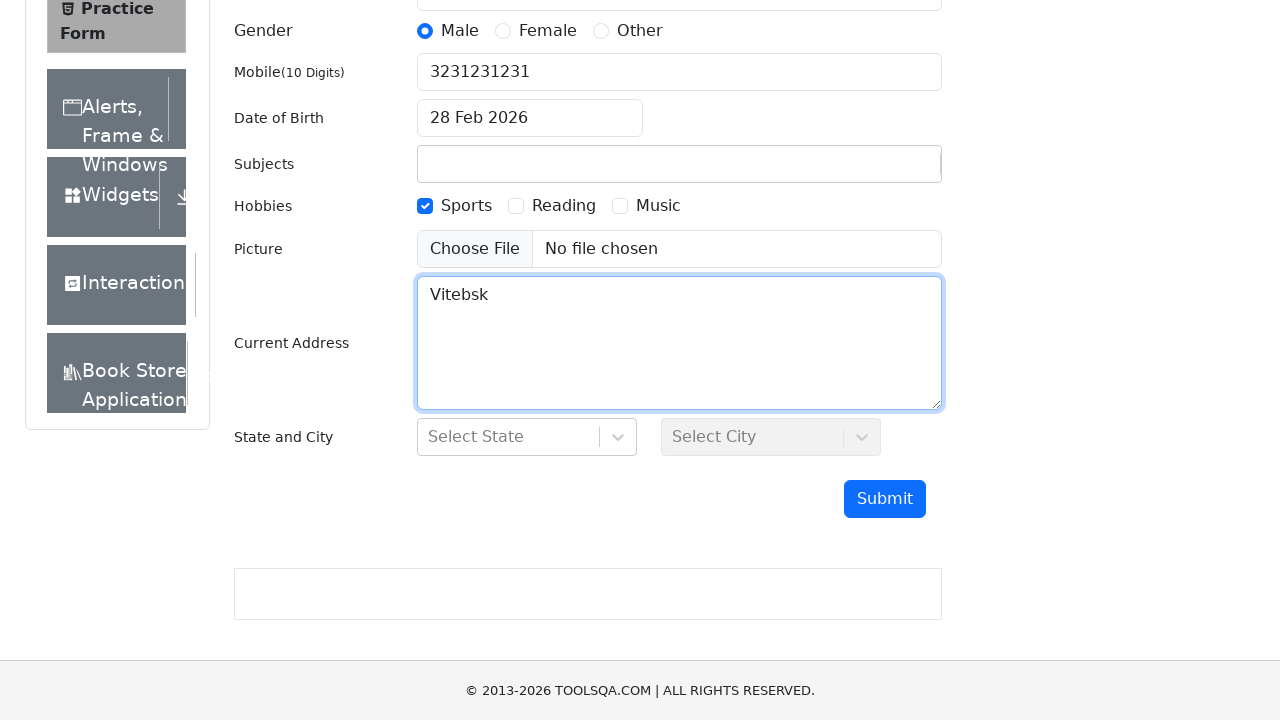

Clicked submit button to submit the form at (885, 499) on #submit
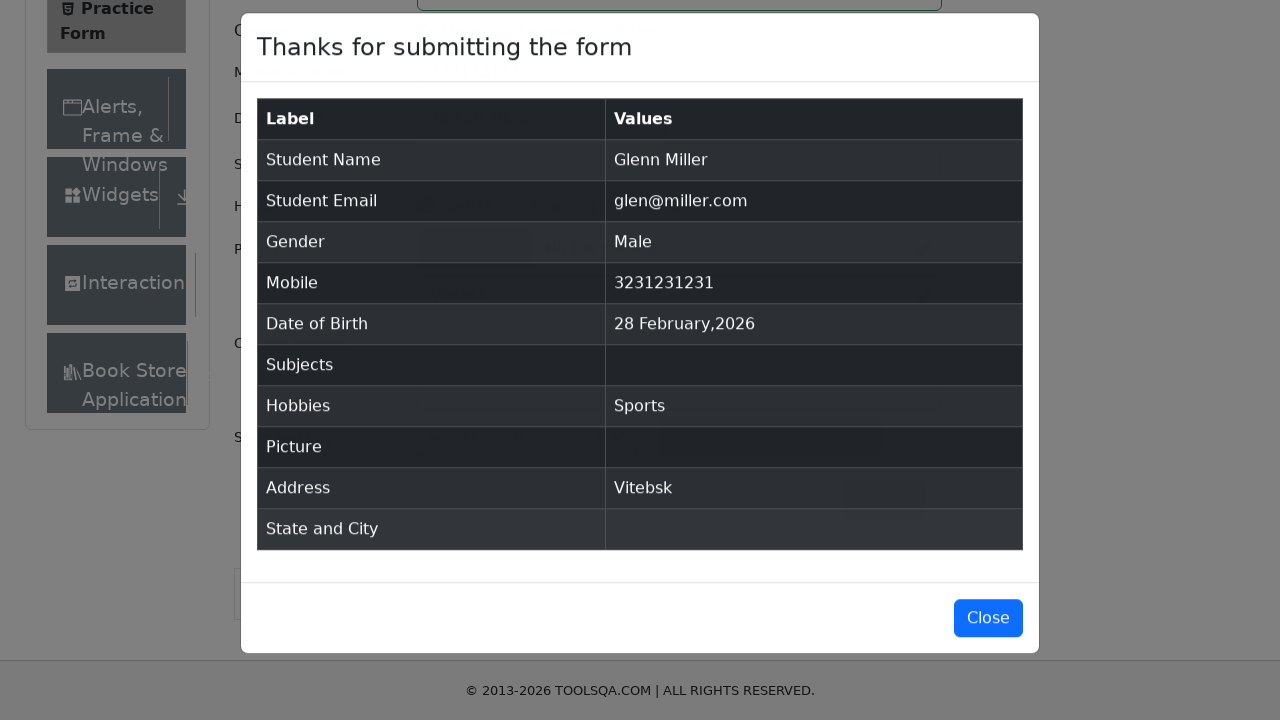

Form submission confirmation modal appeared
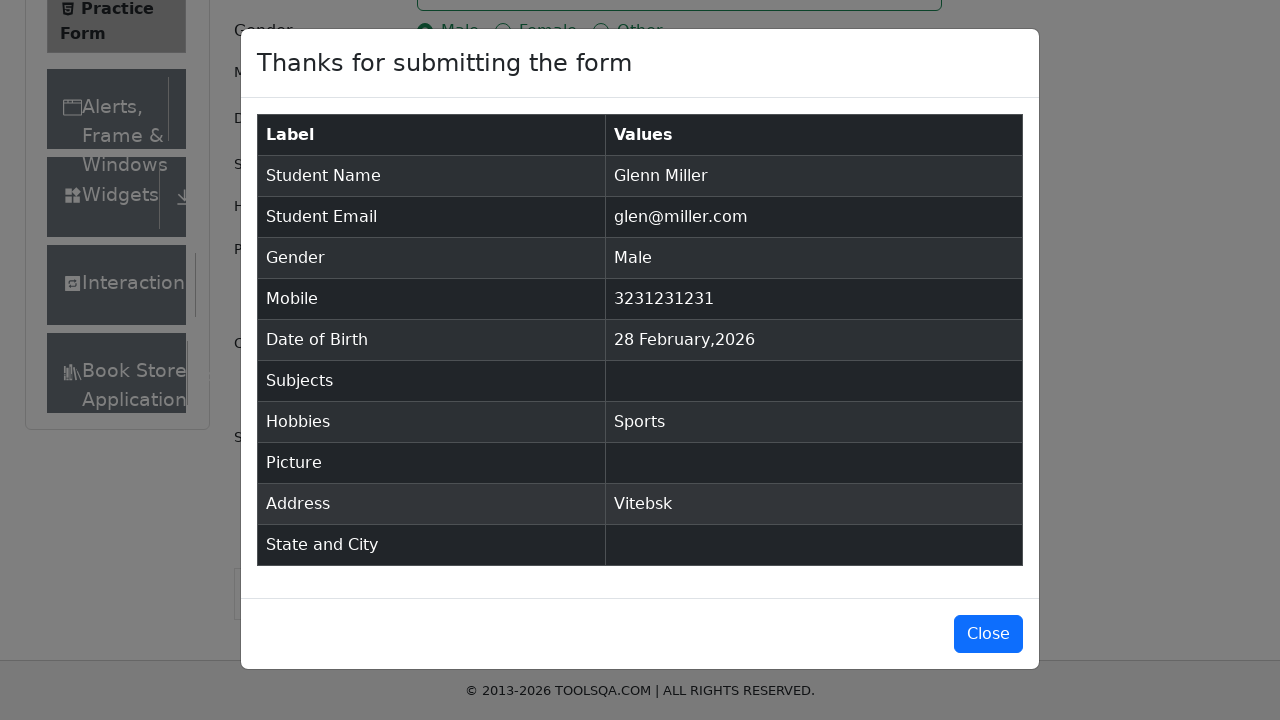

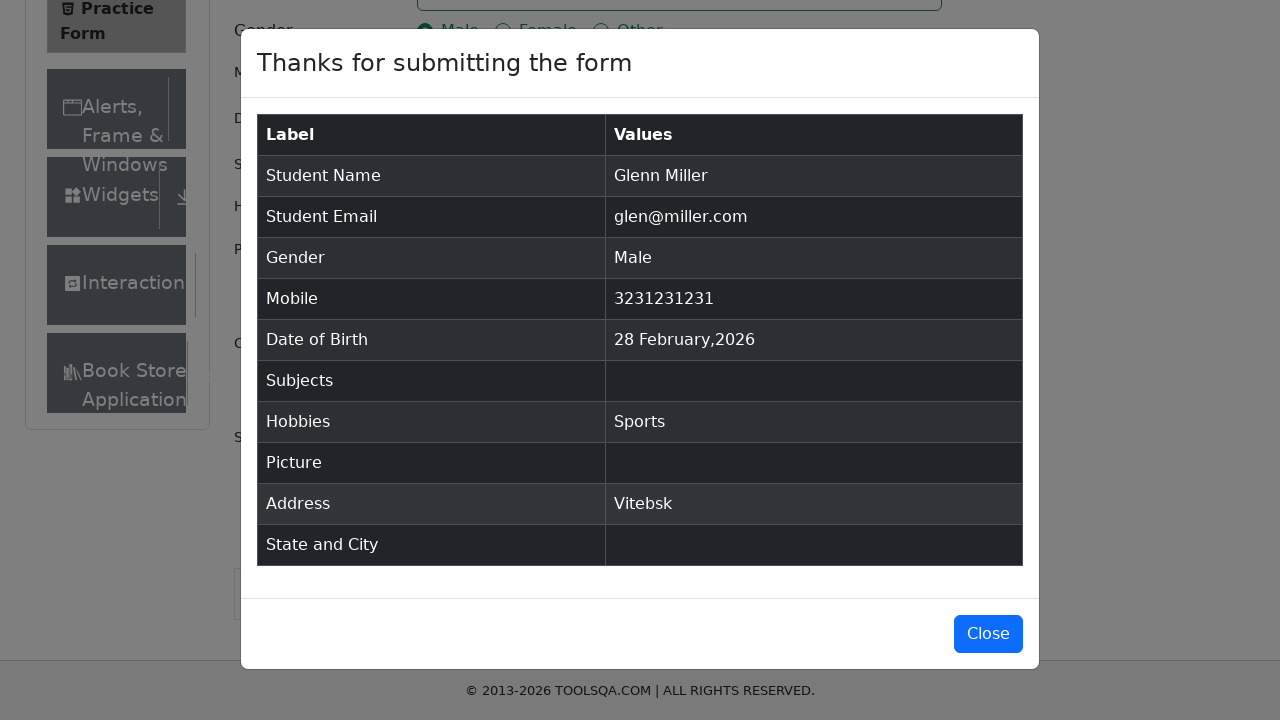